Tests checkbox functionality by checking two checkboxes using CSS selectors and verifying they are checked

Starting URL: https://the-internet.herokuapp.com/checkboxes

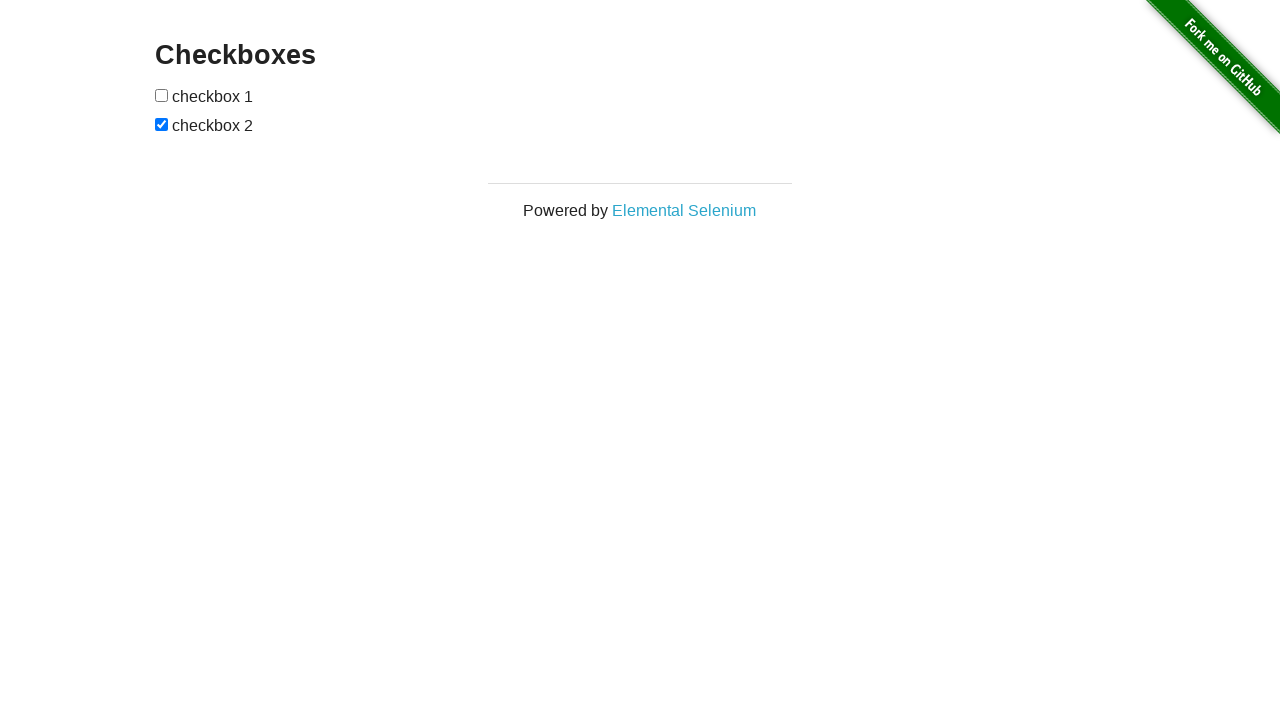

Located first checkbox using CSS selector
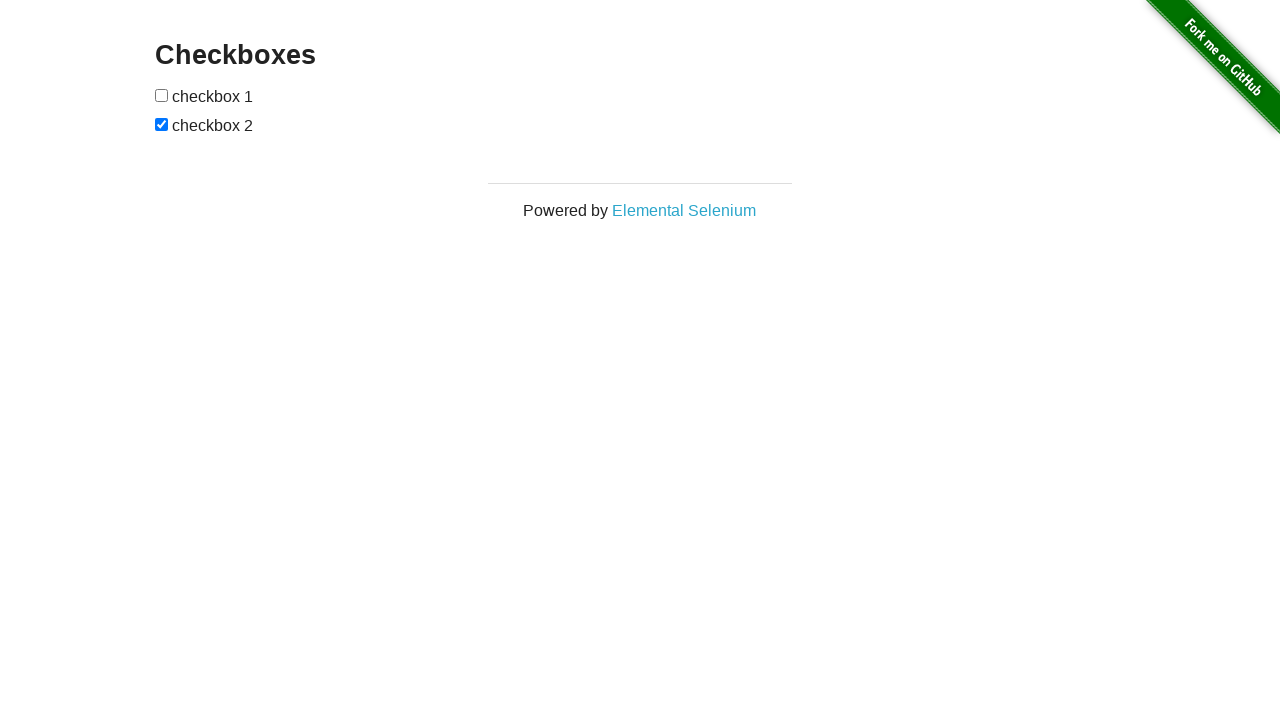

Clicked first checkbox to check it at (162, 95) on #checkboxes input:nth-child(1)
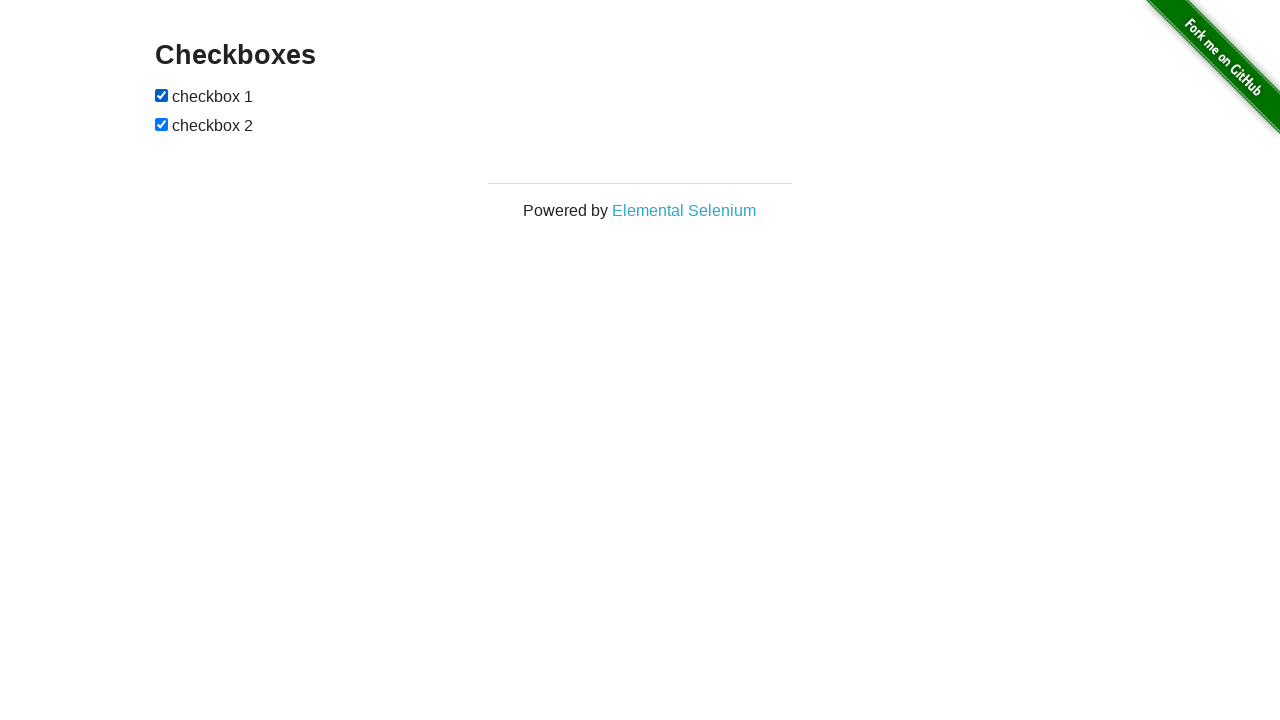

Verified first checkbox is checked
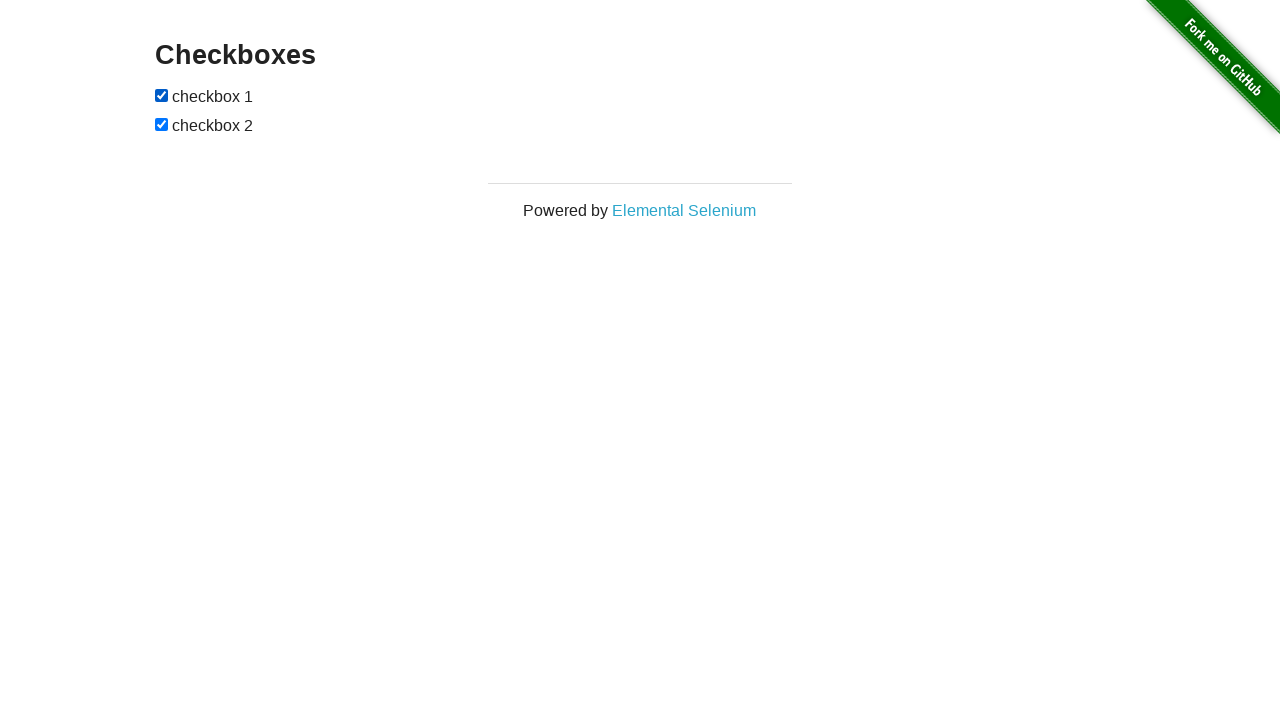

Located second checkbox using CSS selector
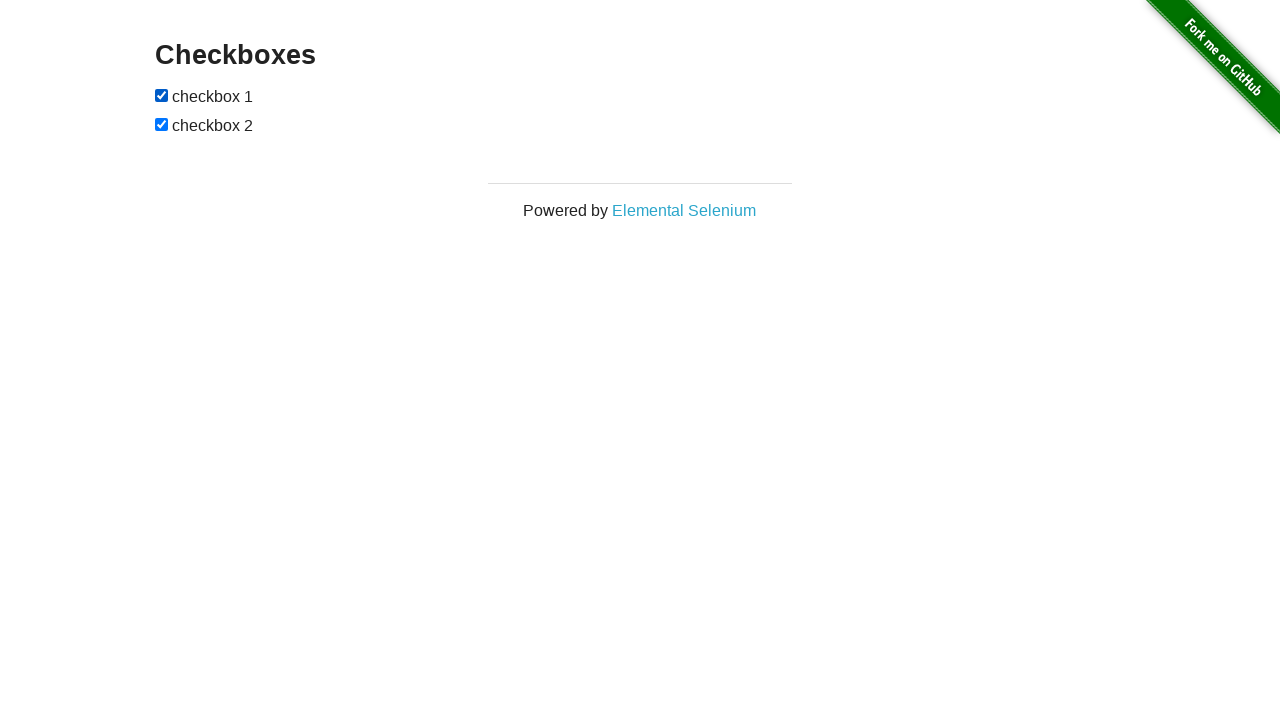

Second checkbox was already checked
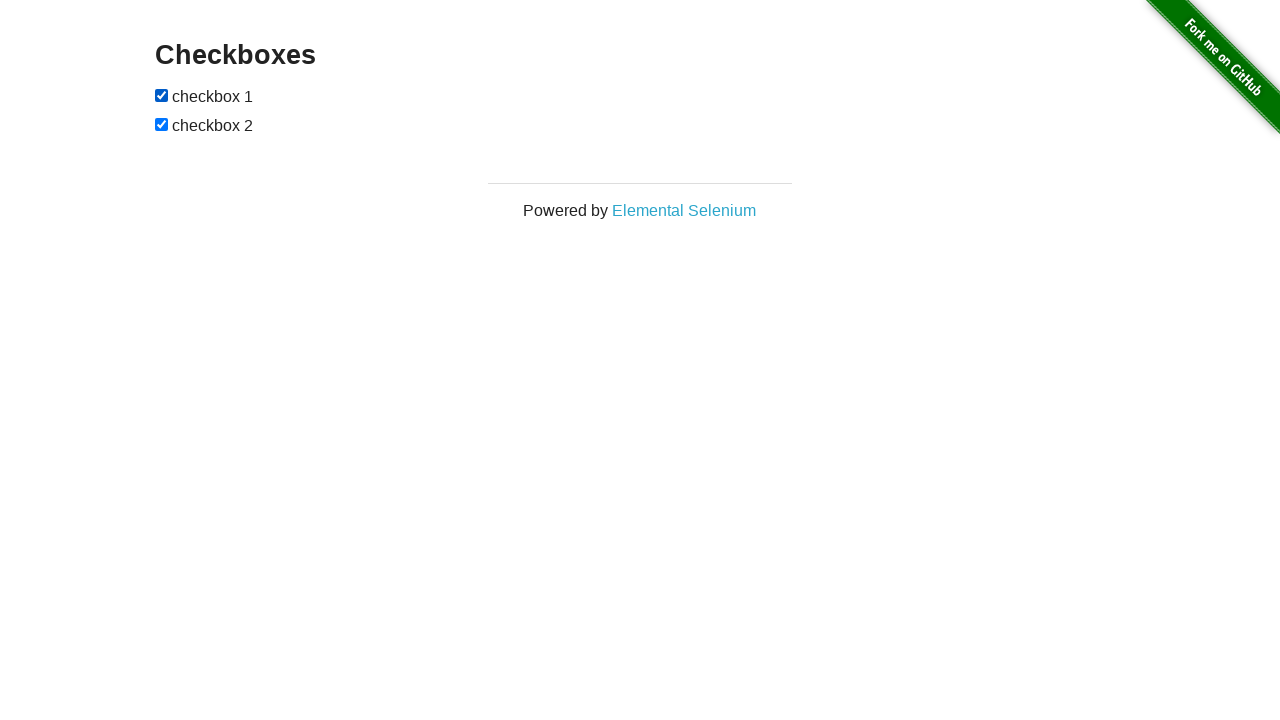

Verified second checkbox is checked
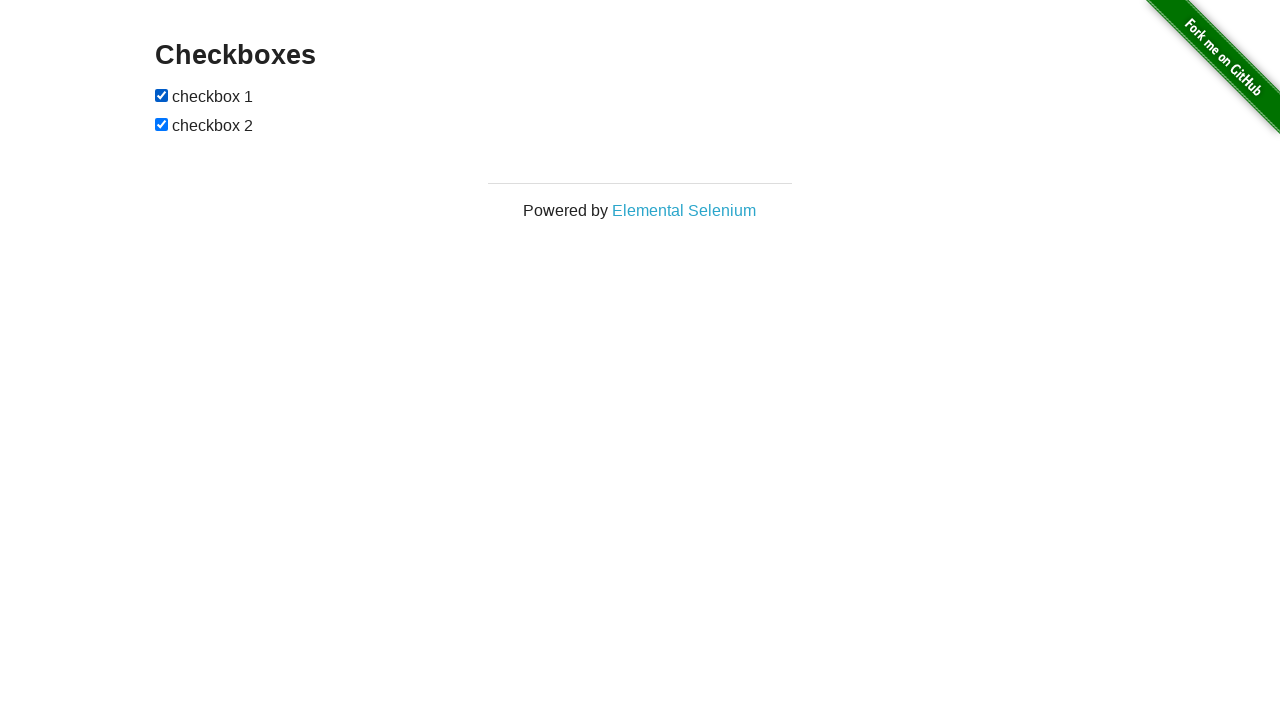

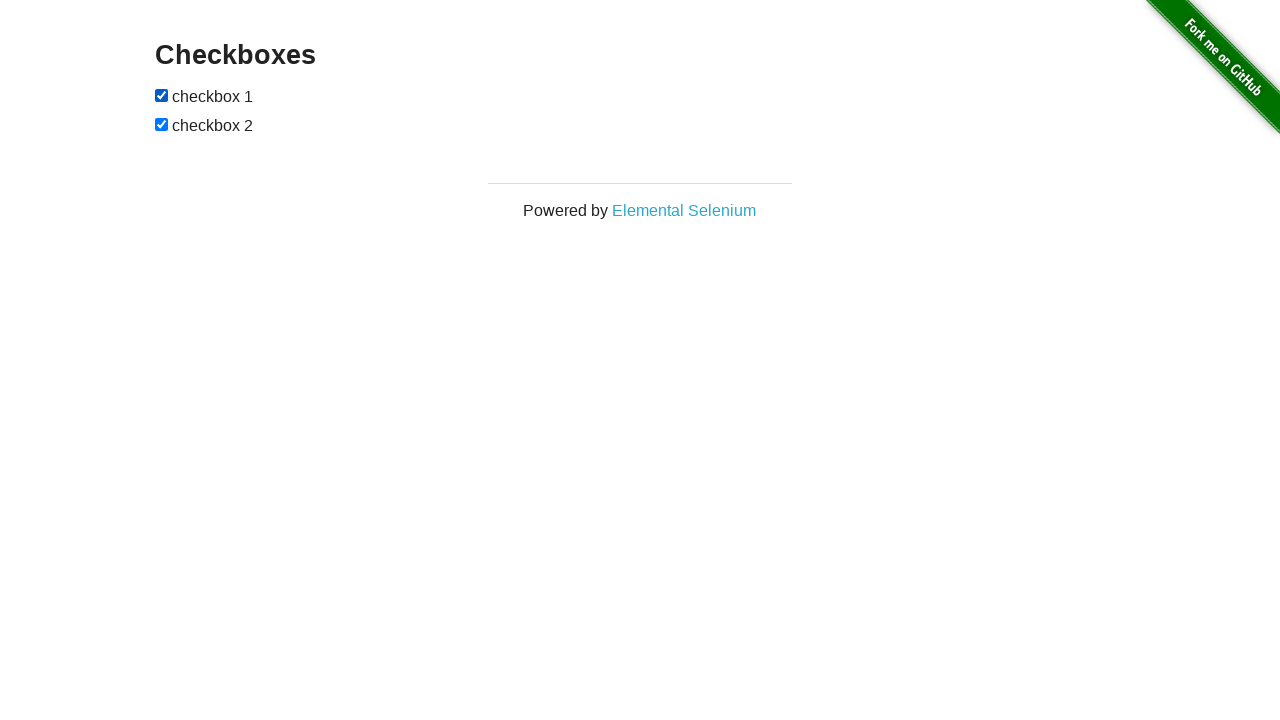